Tests the date calculator functionality by selecting month and day values from dropdown menus for two dates, then clicking a checkbox and the calculate button to compute the result.

Starting URL: https://www.calculator.net/date-calculator.html

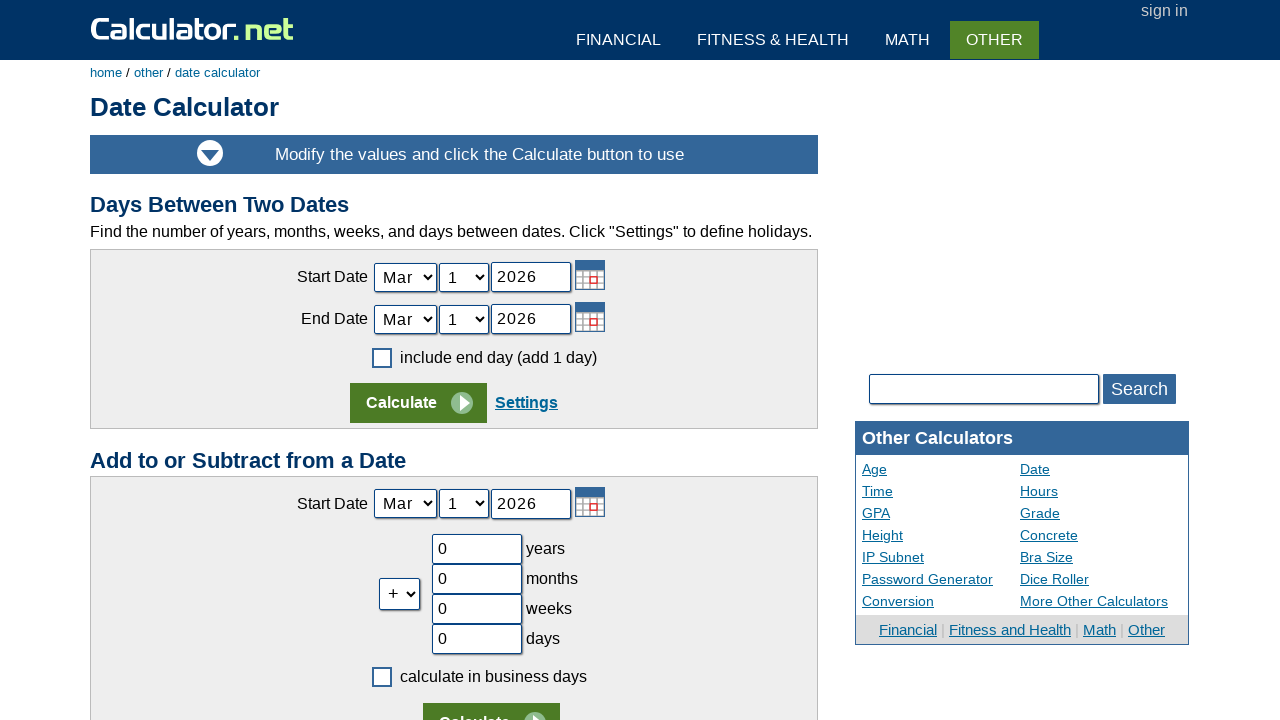

Selected 'May' from the today month dropdown on #today_Month_ID
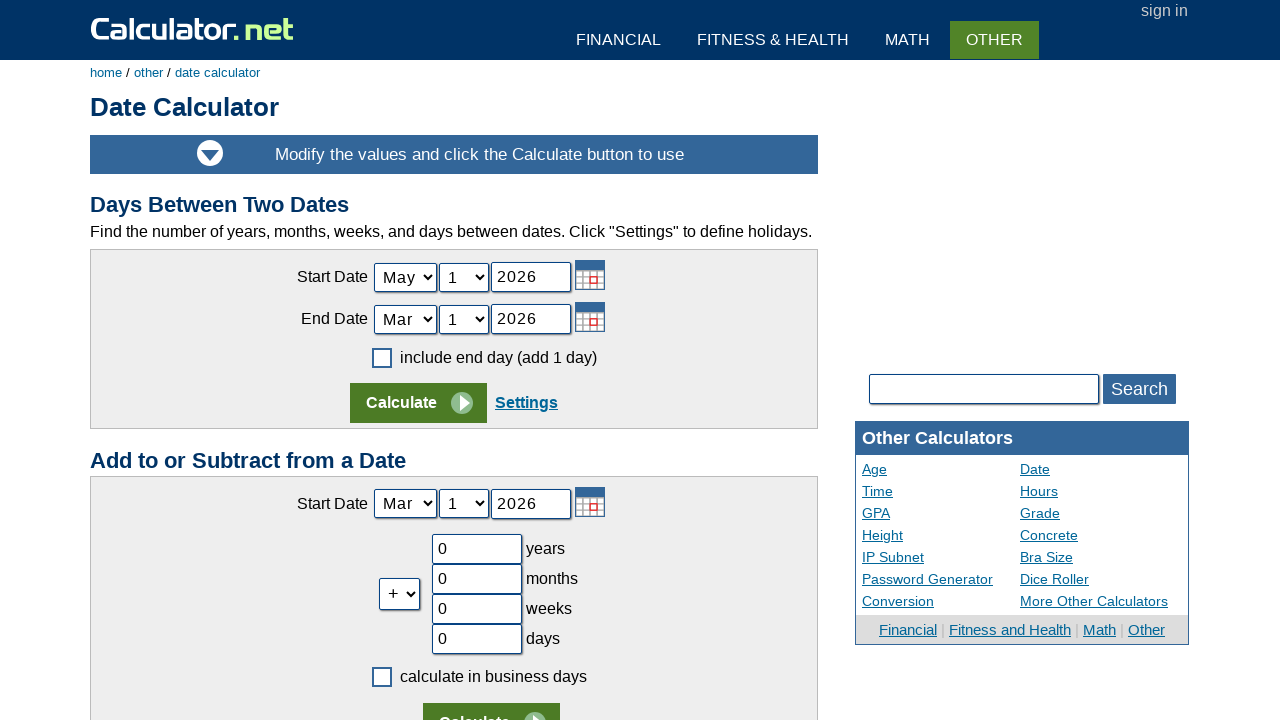

Selected '10' from the today day dropdown on #today_Day_ID
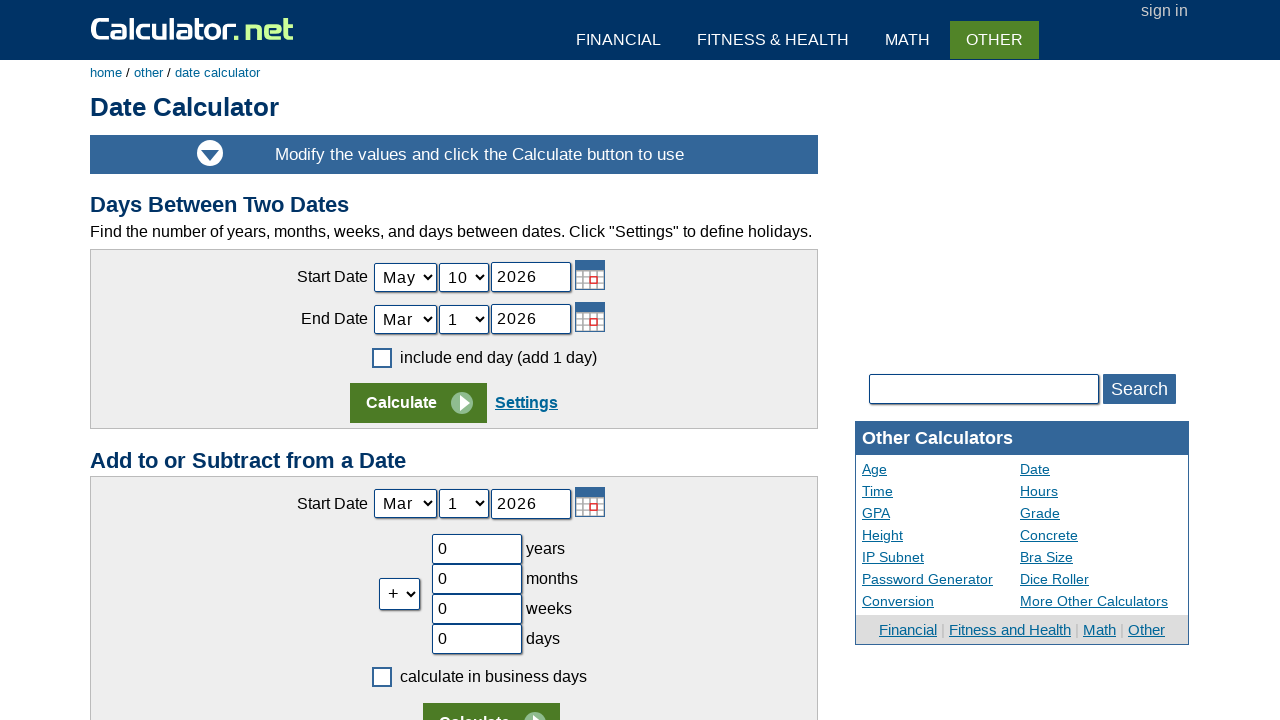

Selected 'Aug' from the age at month dropdown on #ageat_Month_ID
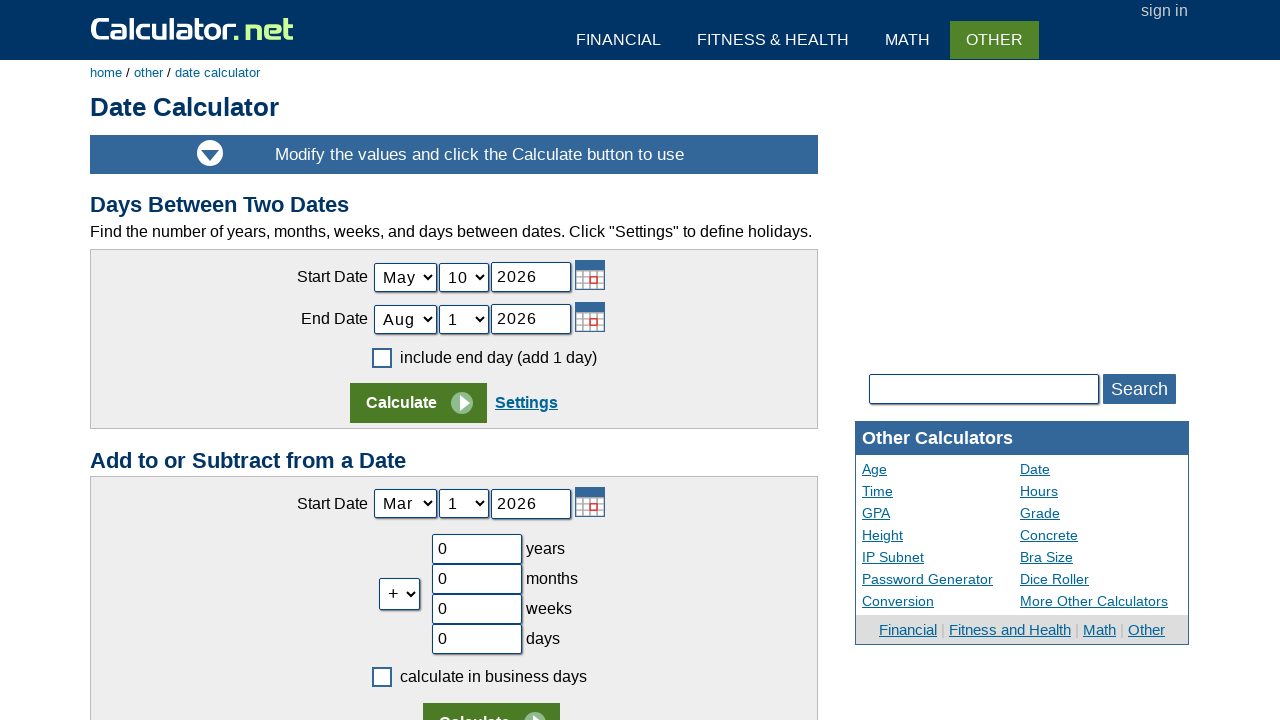

Selected '25' from the age at day dropdown on #ageat_Day_ID
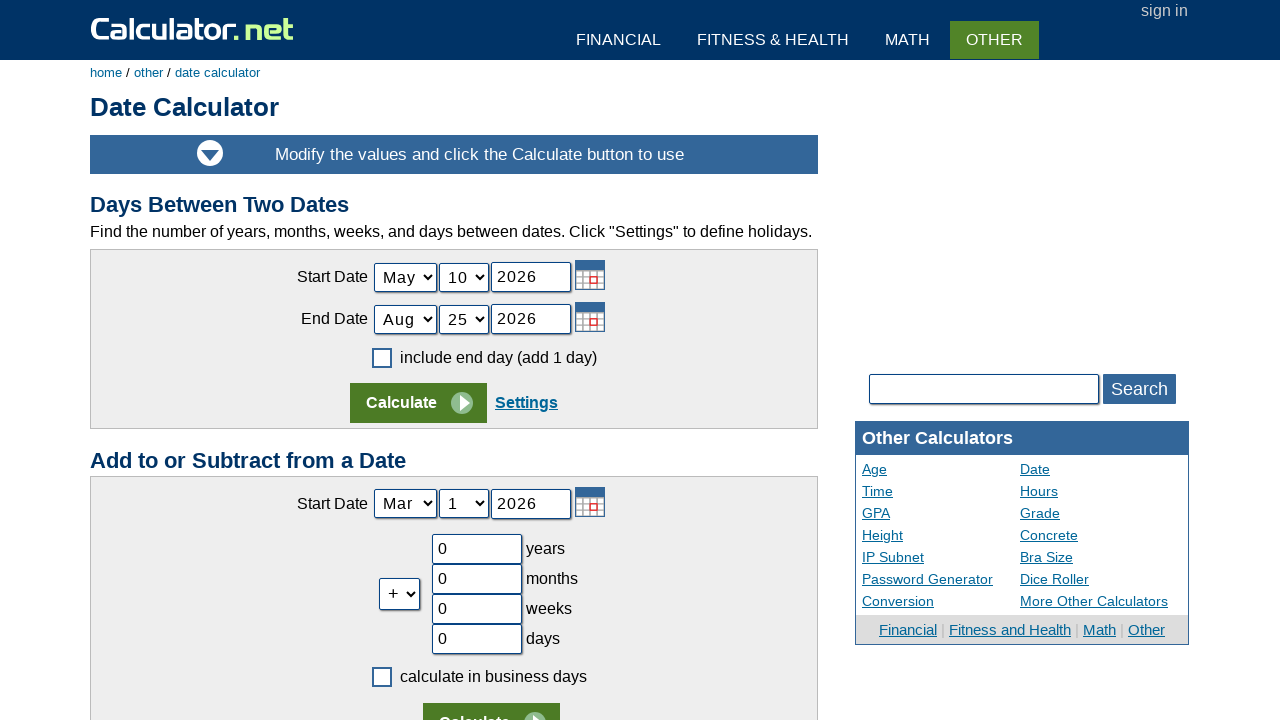

Clicked the checkbox at (382, 358) on span.cbmark
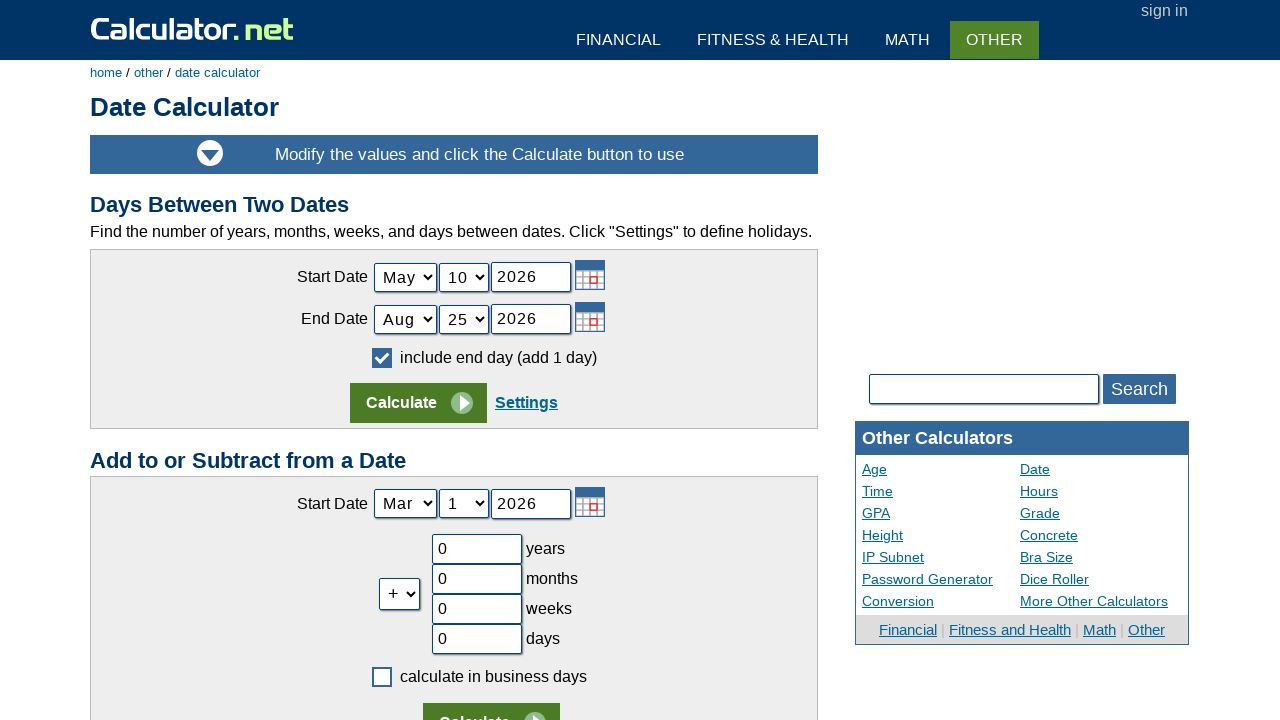

Clicked the Calculate button to compute the date difference at (418, 403) on input[value='Calculate']
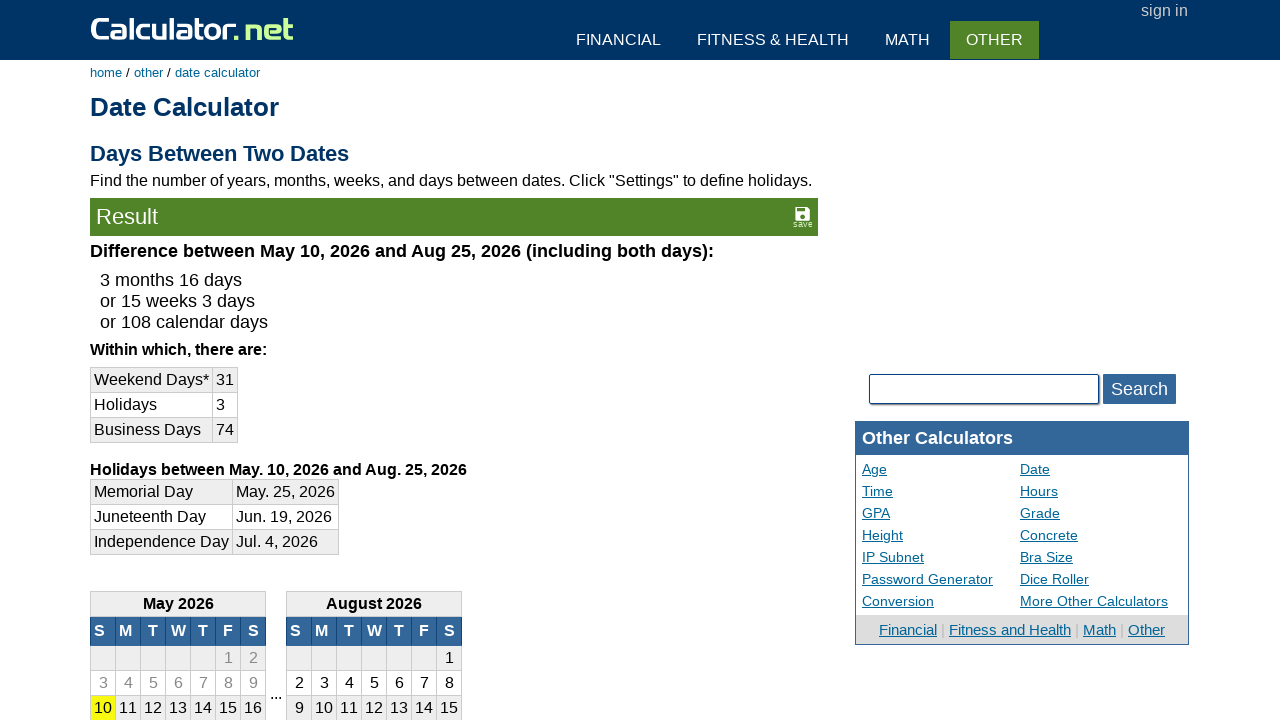

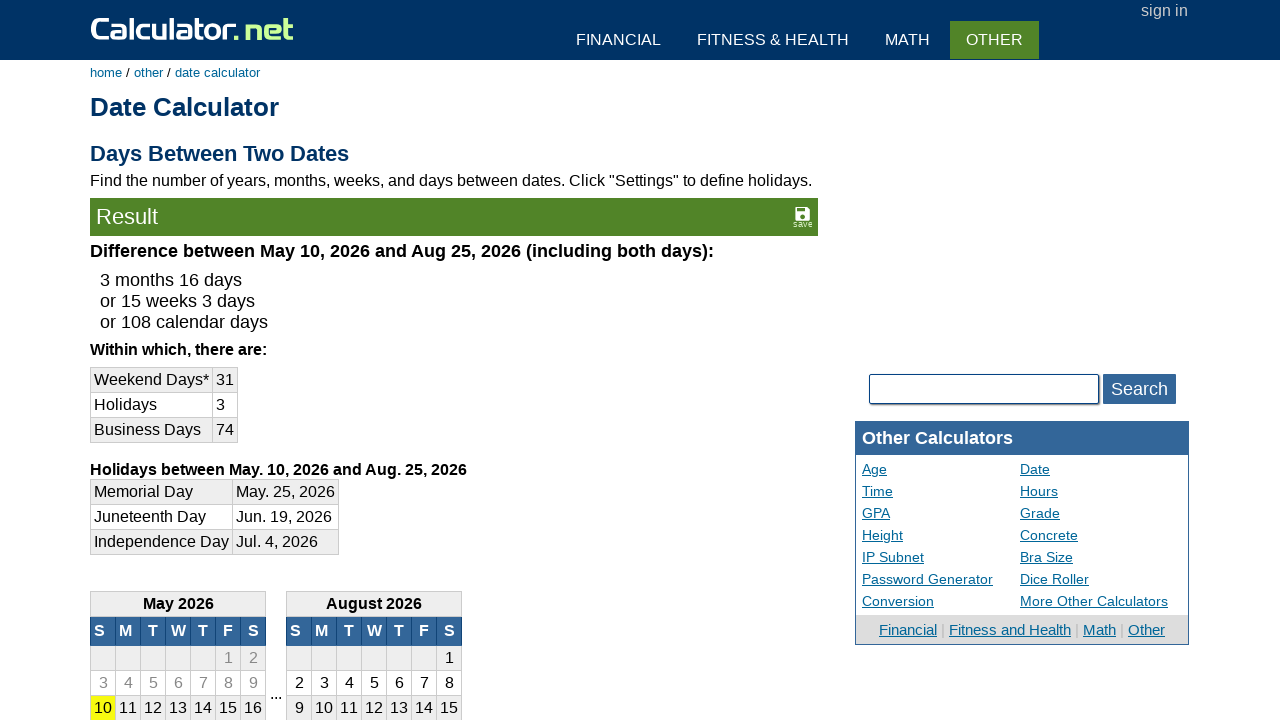